Tests keyboard modifier functionality by holding CTRL and clicking multiple navigation links to open them in new tabs on the Selenium website.

Starting URL: https://www.selenium.dev/

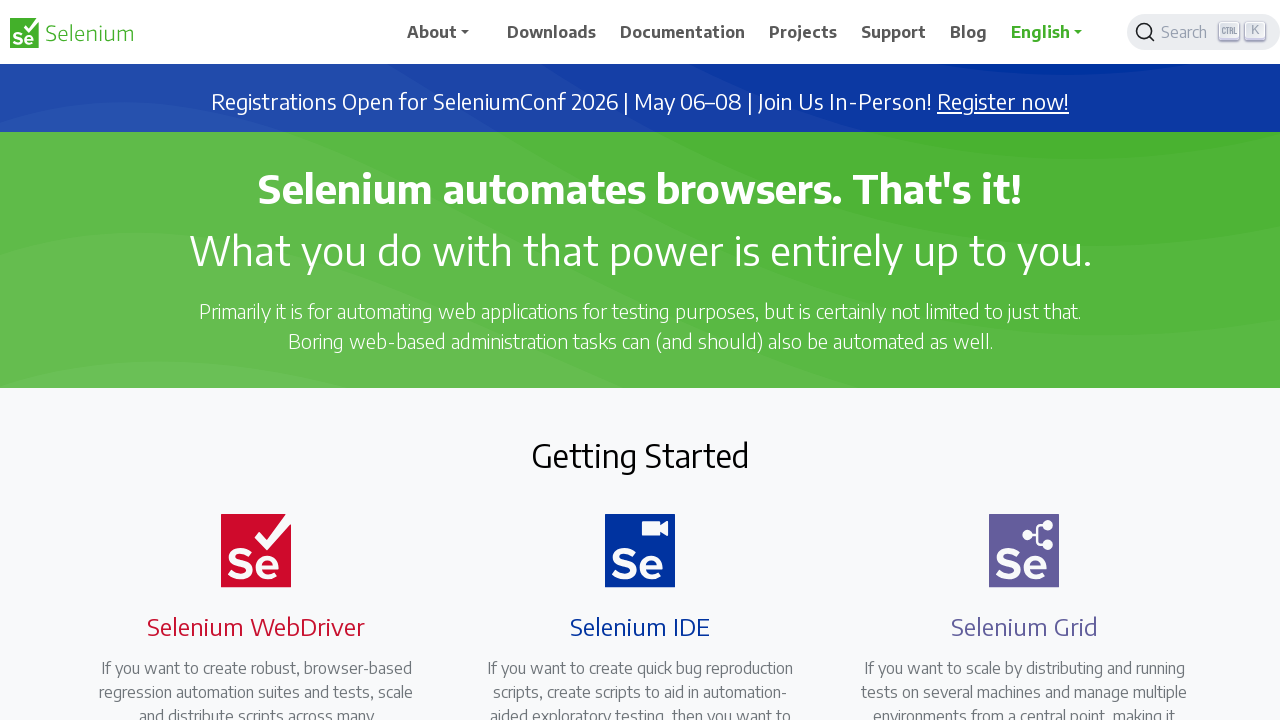

Navigated to Selenium website
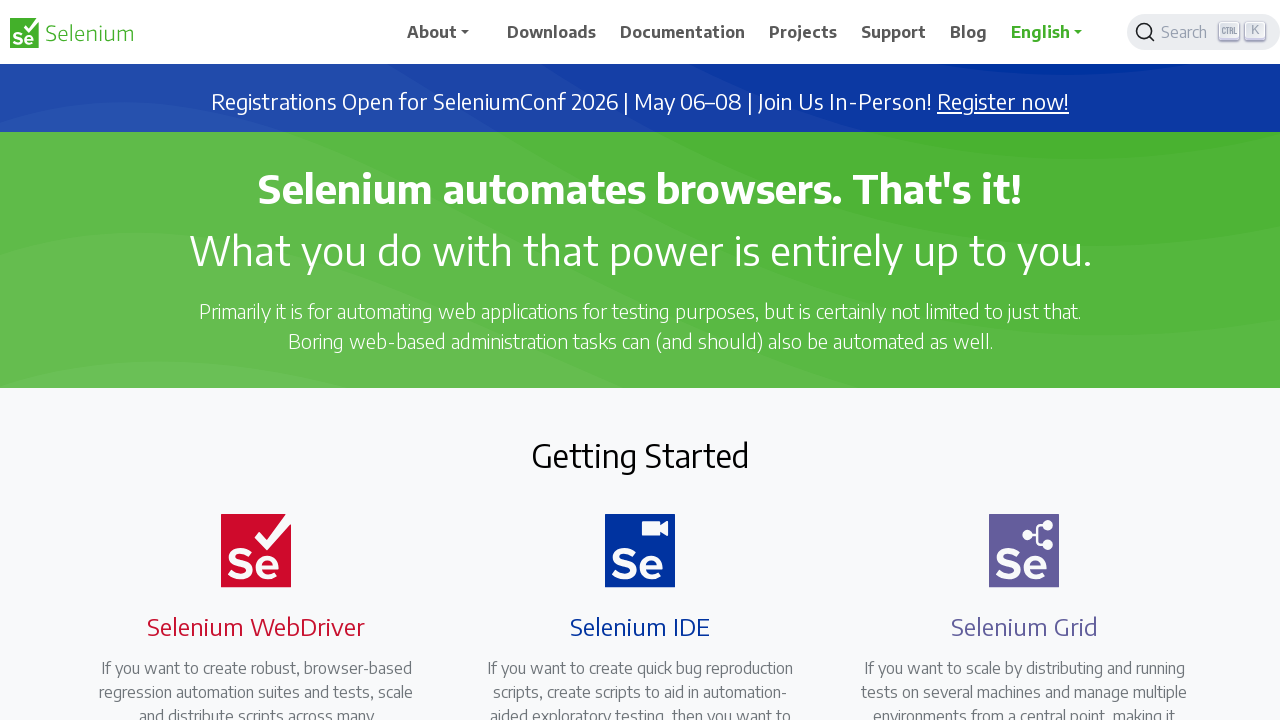

Located all navigation links on the page
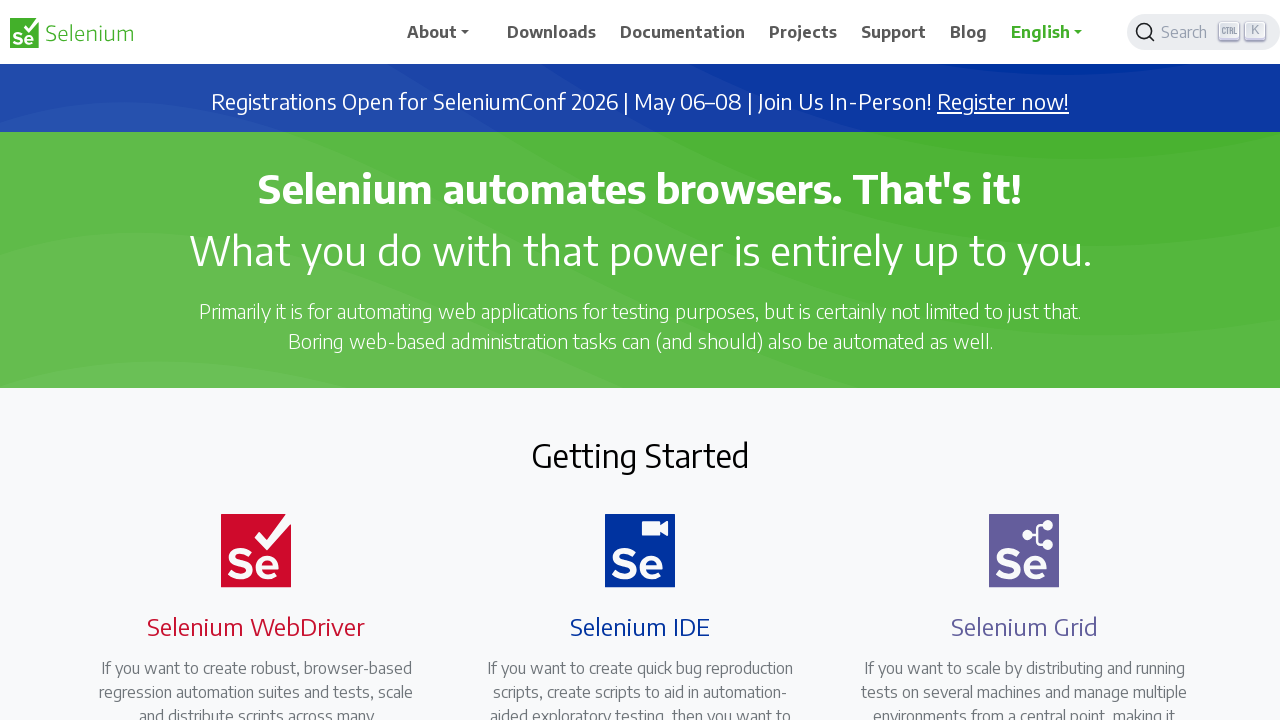

Found 7 navigation links
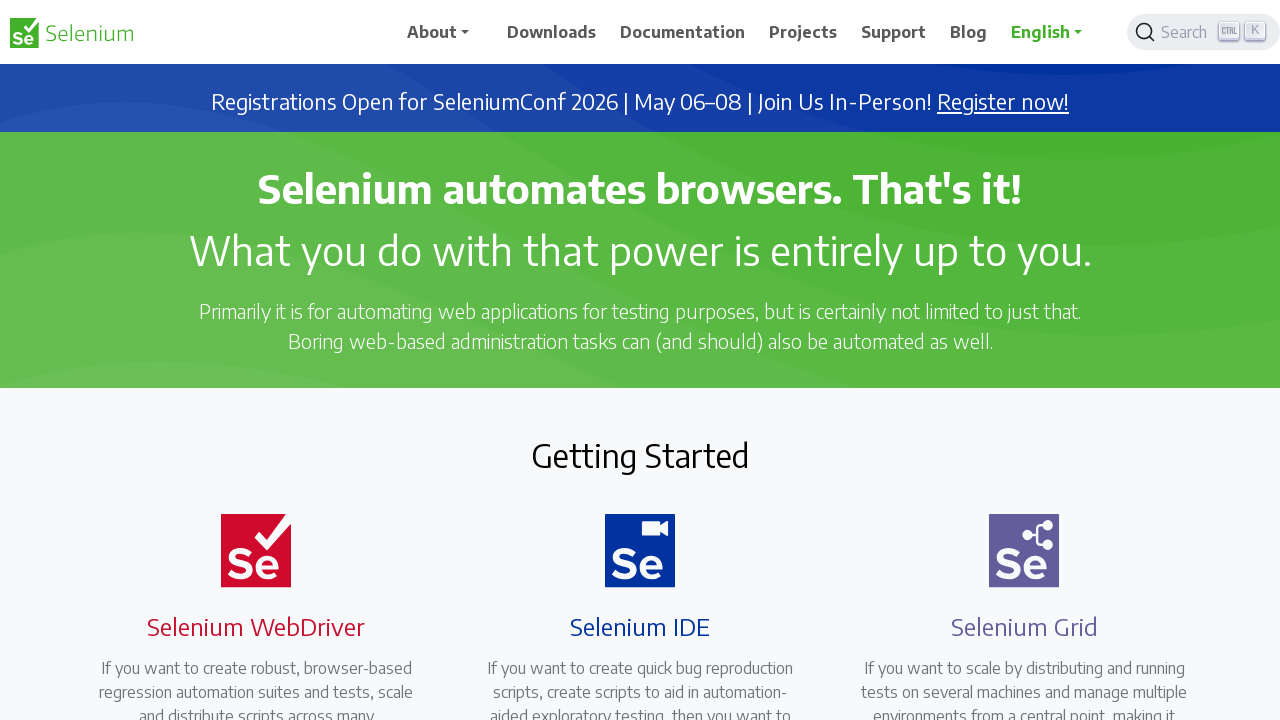

CTRL+clicked navigation link 1 to open in new tab at (445, 32) on a.nav-link >> nth=0
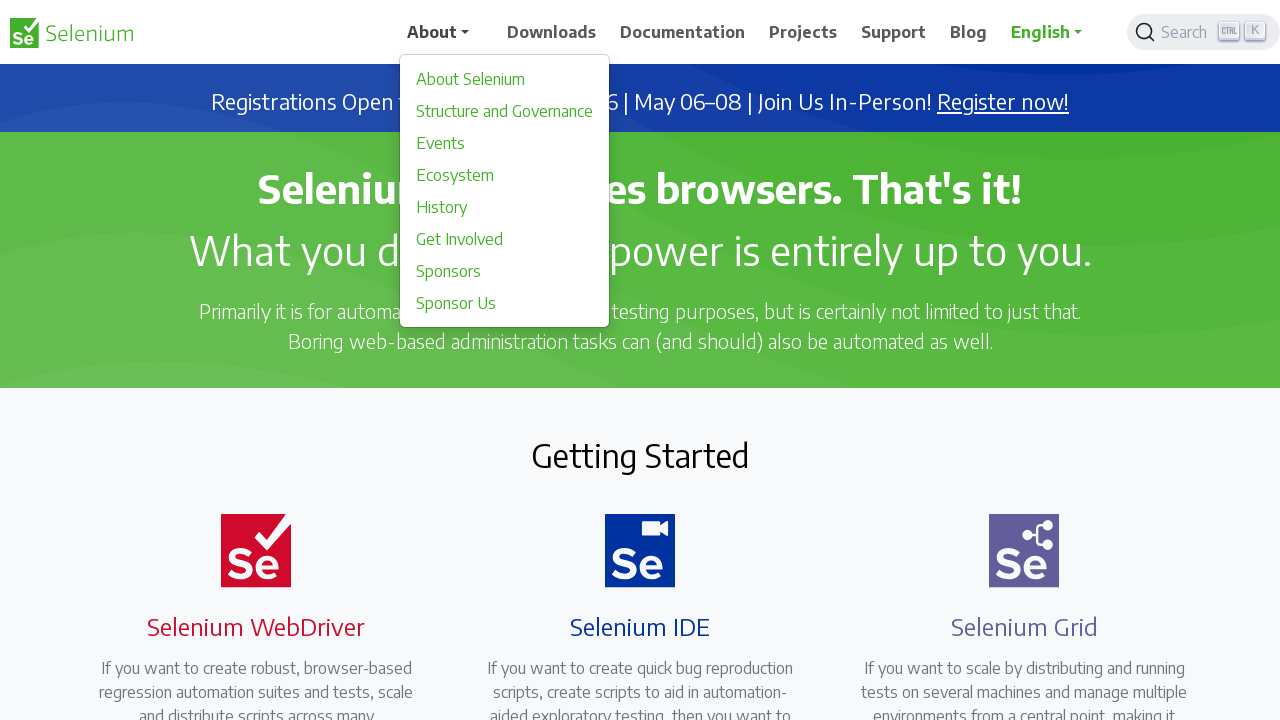

Waited 1 second after clicking link 1
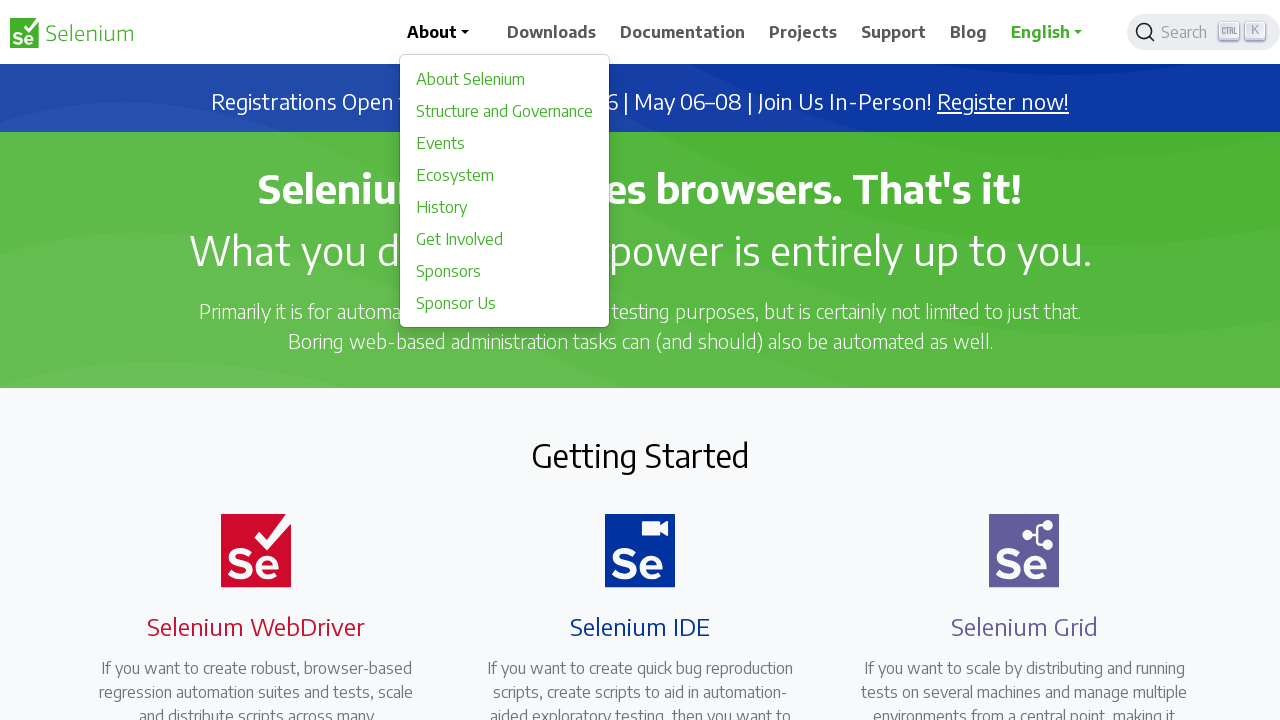

CTRL+clicked navigation link 2 to open in new tab at (552, 32) on a.nav-link >> nth=1
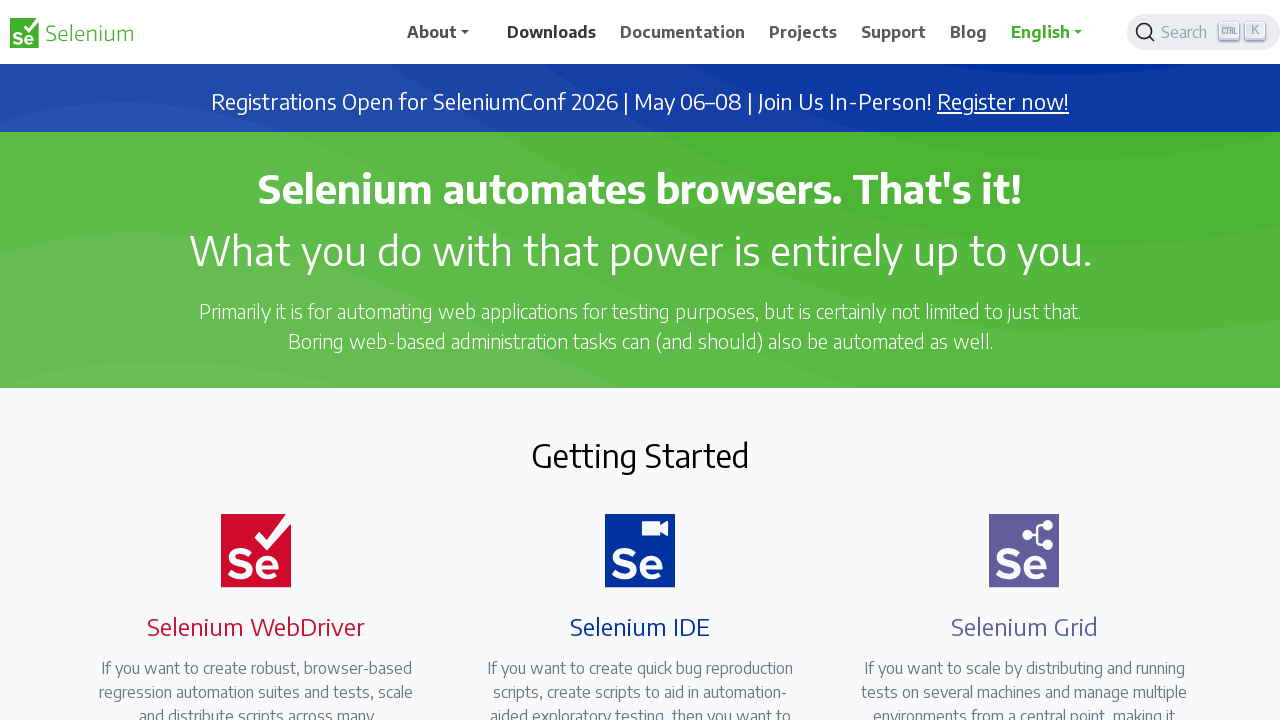

Waited 1 second after clicking link 2
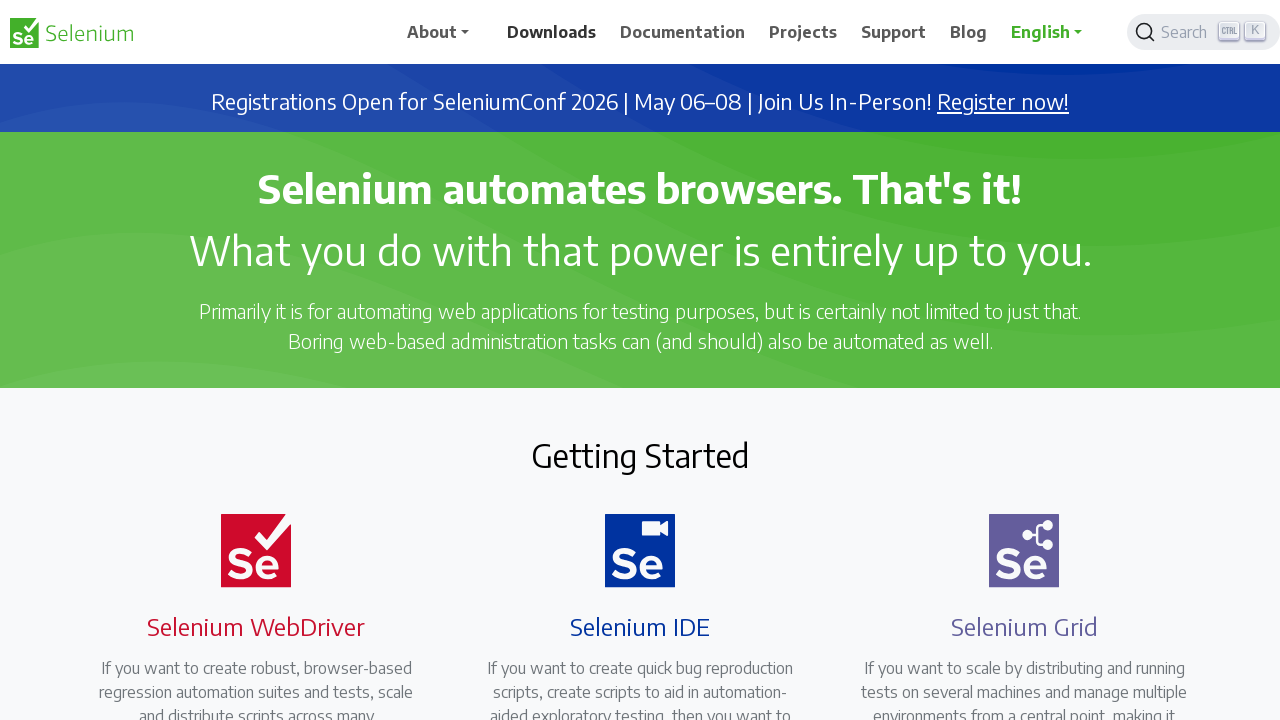

CTRL+clicked navigation link 3 to open in new tab at (683, 32) on a.nav-link >> nth=2
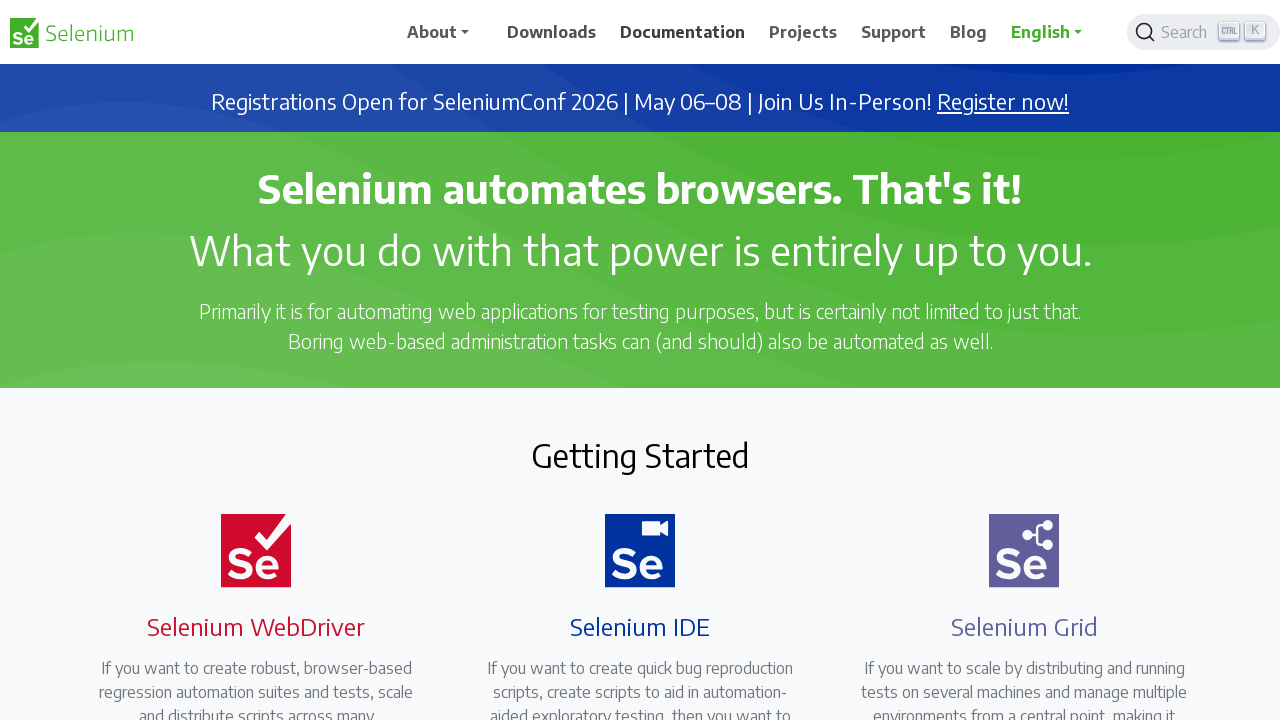

Waited 1 second after clicking link 3
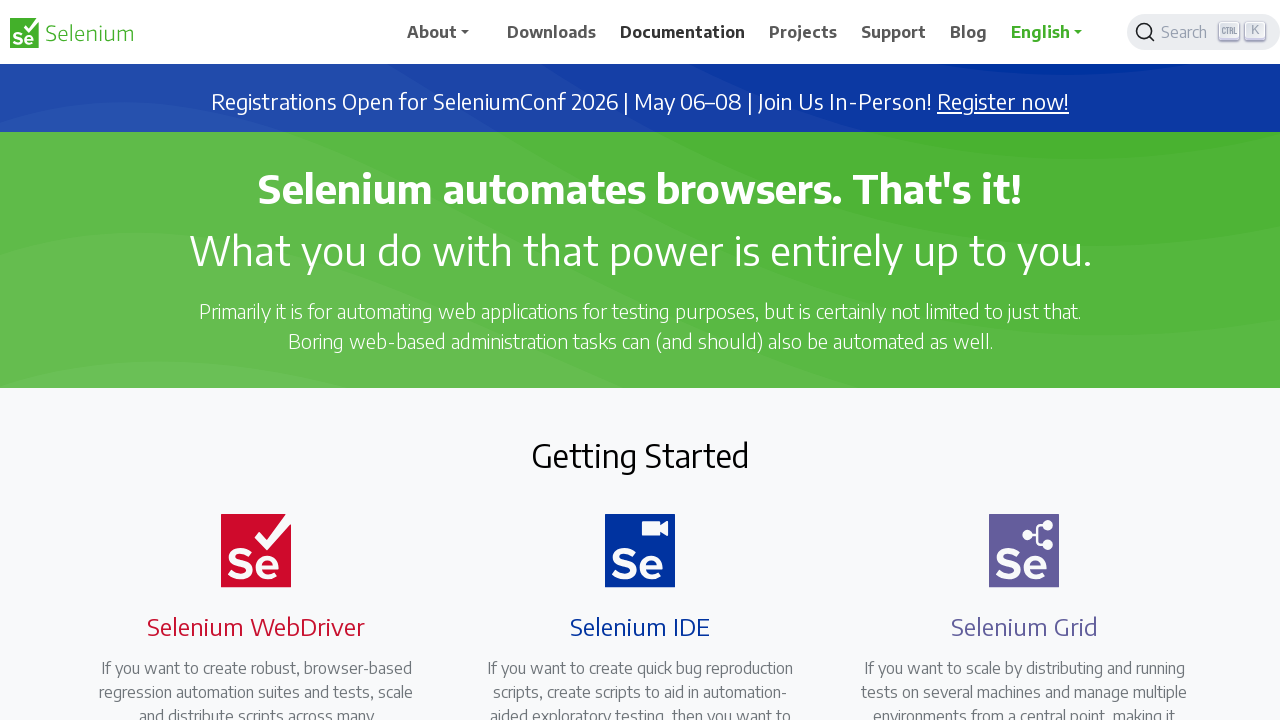

CTRL+clicked navigation link 4 to open in new tab at (803, 32) on a.nav-link >> nth=3
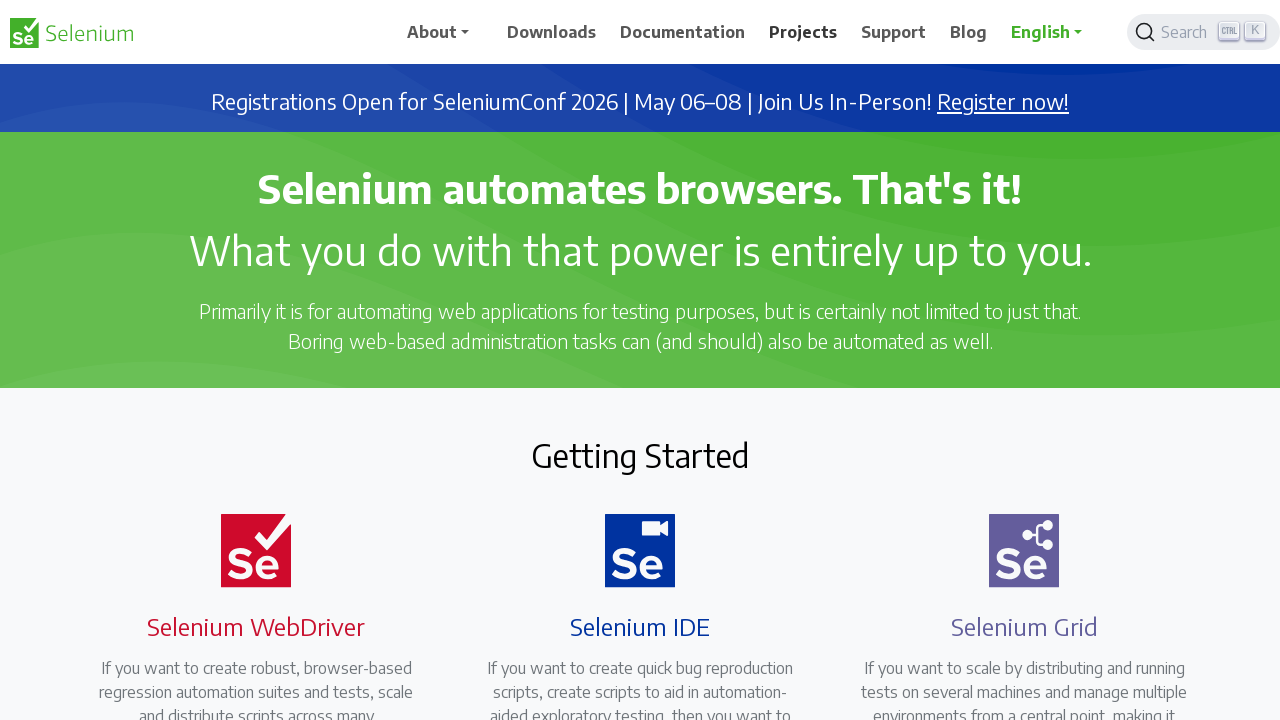

Waited 1 second after clicking link 4
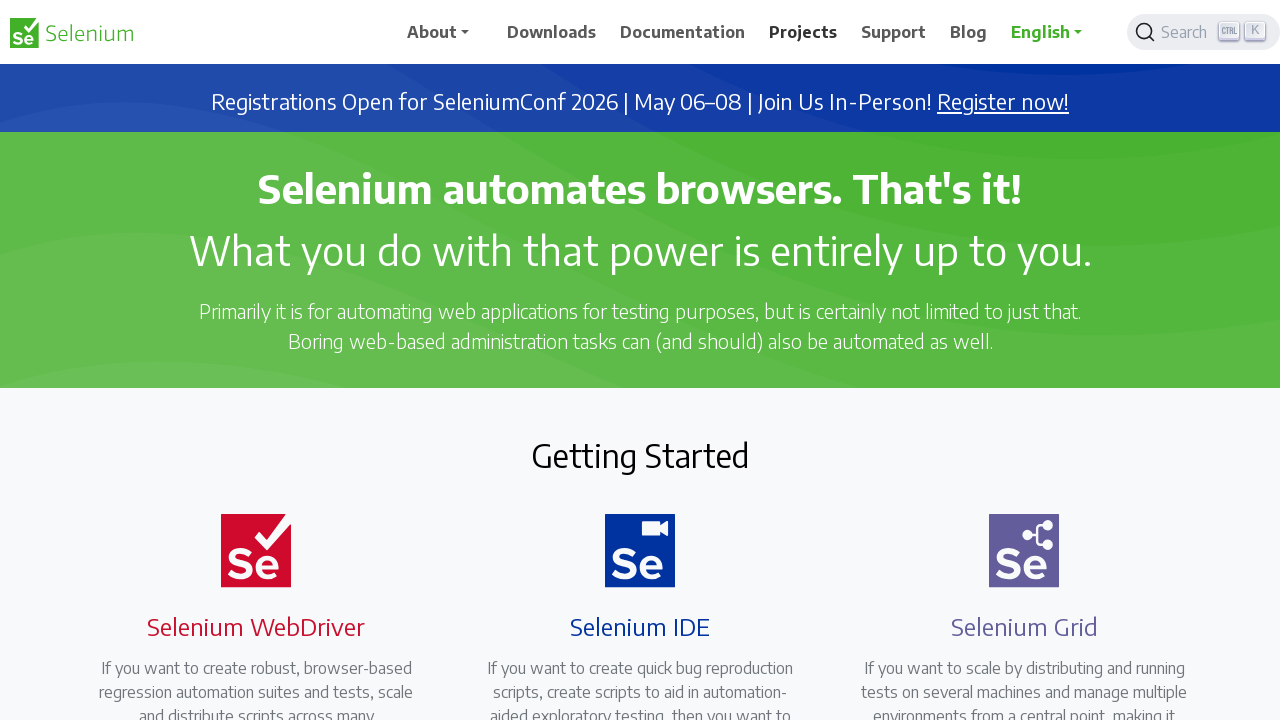

CTRL+clicked navigation link 5 to open in new tab at (894, 32) on a.nav-link >> nth=4
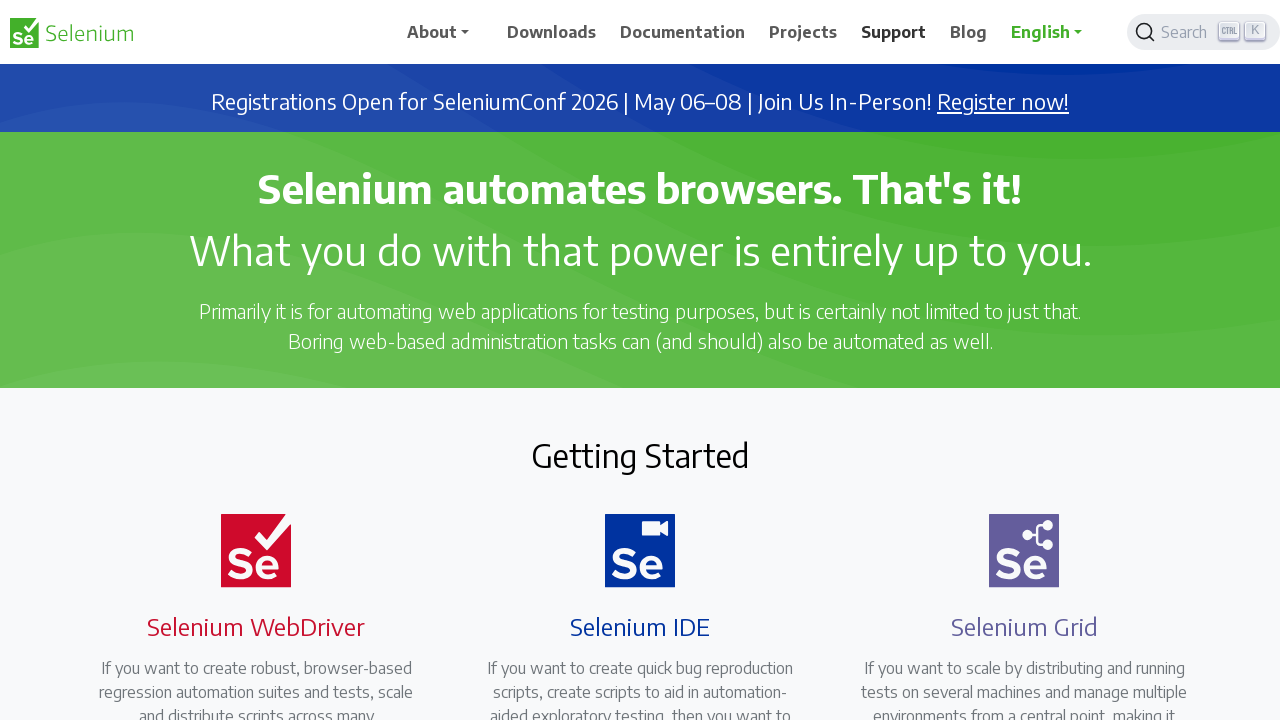

Waited 1 second after clicking link 5
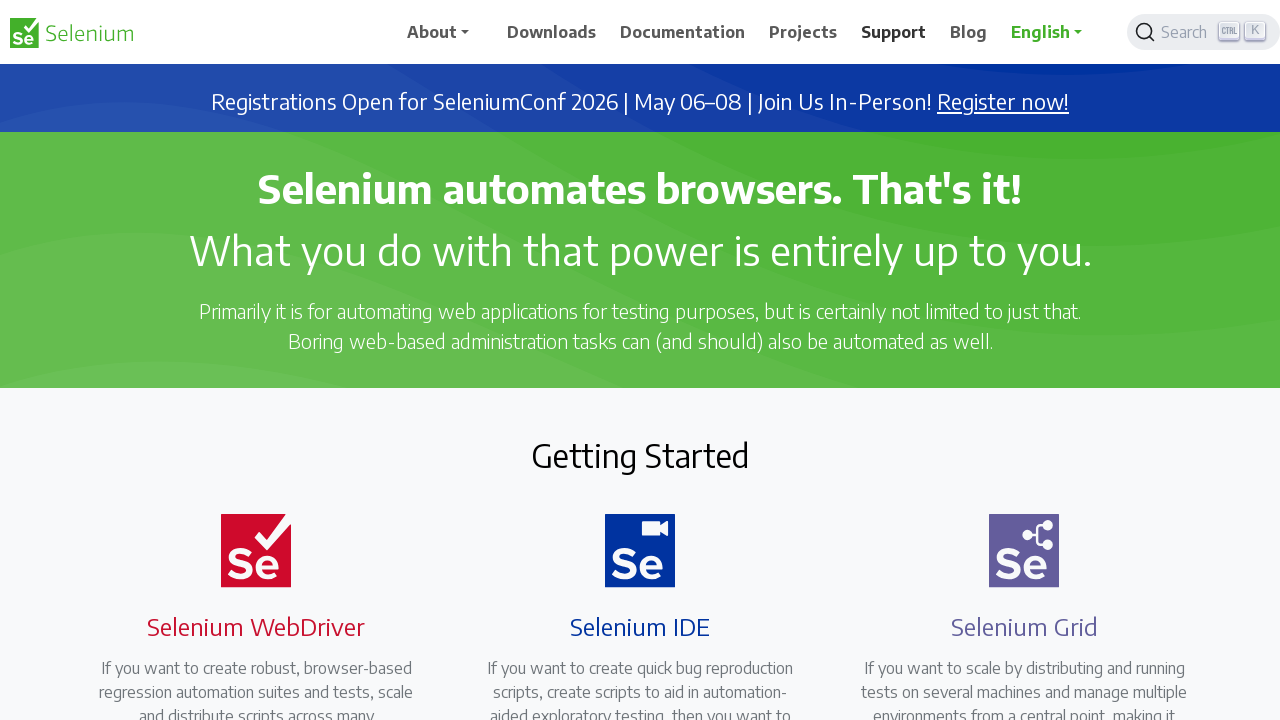

CTRL+clicked navigation link 6 to open in new tab at (969, 32) on a.nav-link >> nth=5
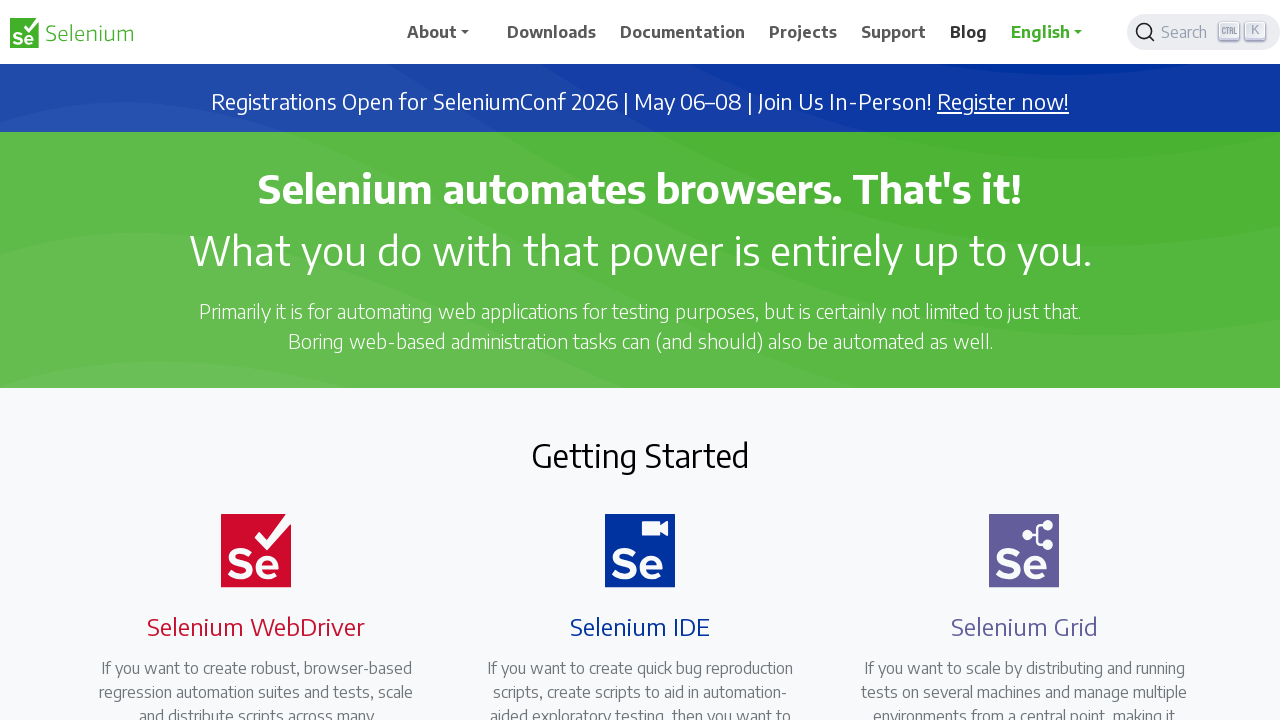

Waited 1 second after clicking link 6
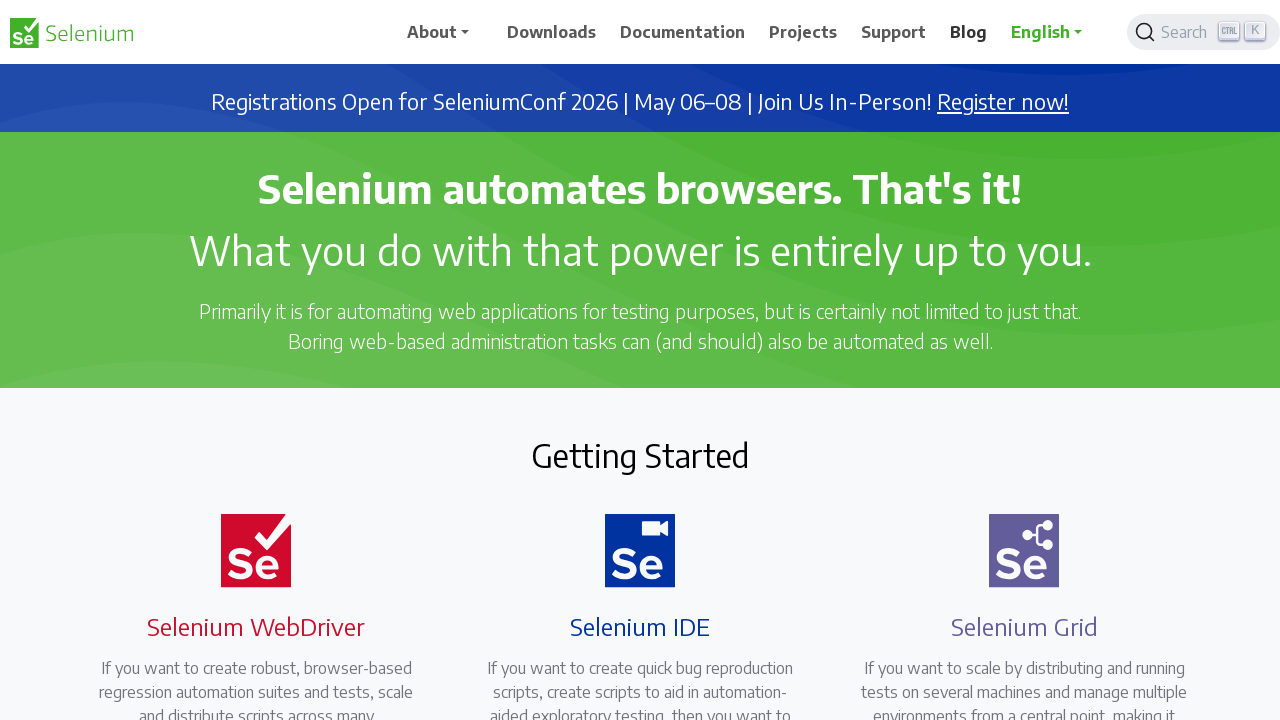

CTRL+clicked navigation link 7 to open in new tab at (1053, 32) on a.nav-link >> nth=6
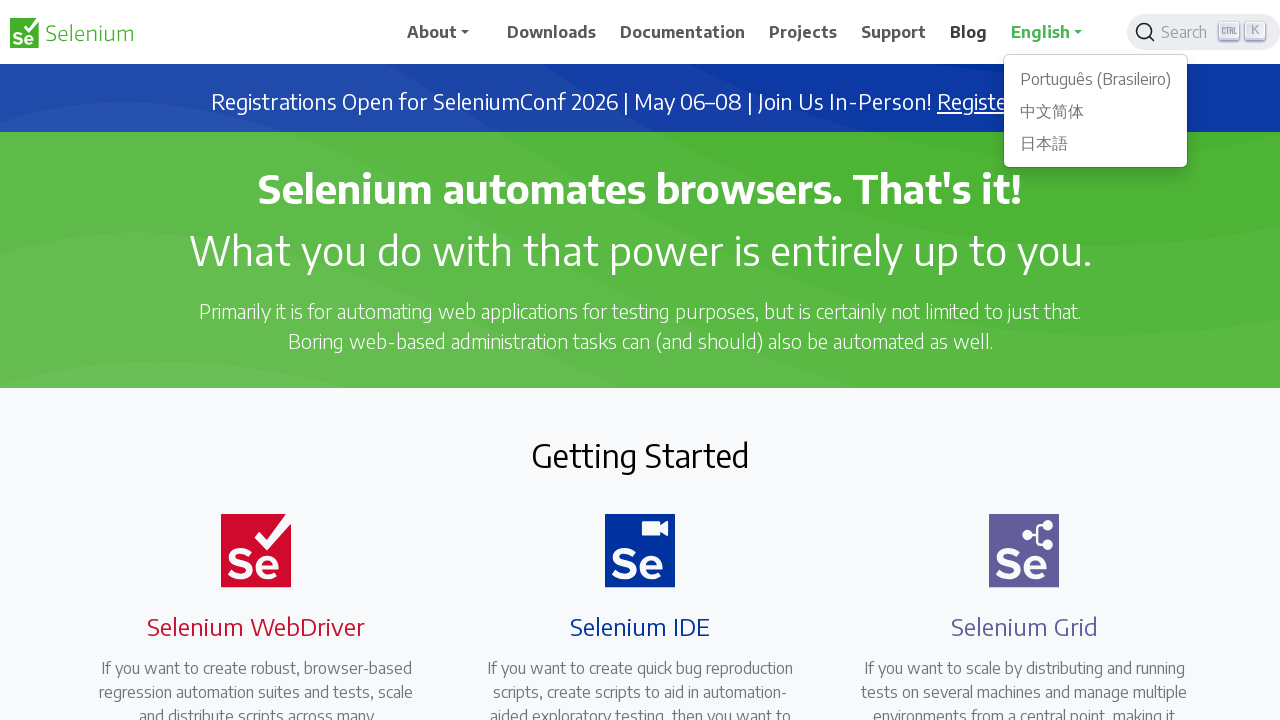

Waited 1 second after clicking link 7
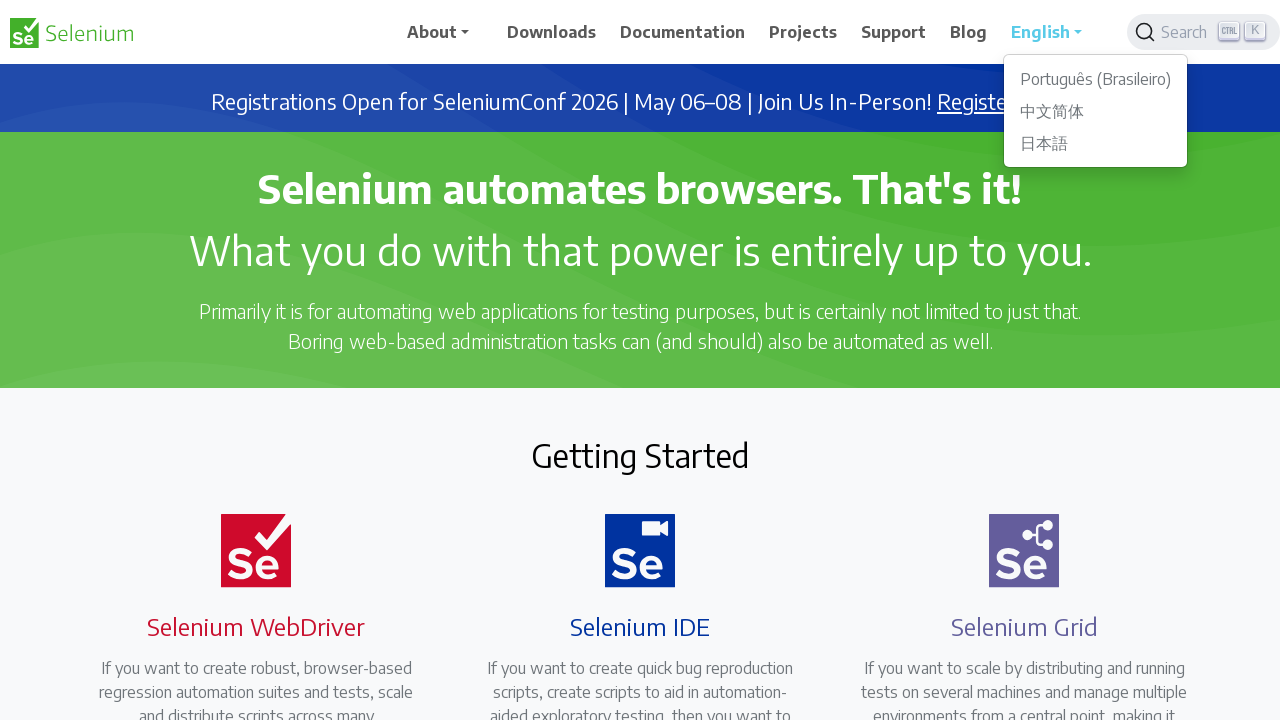

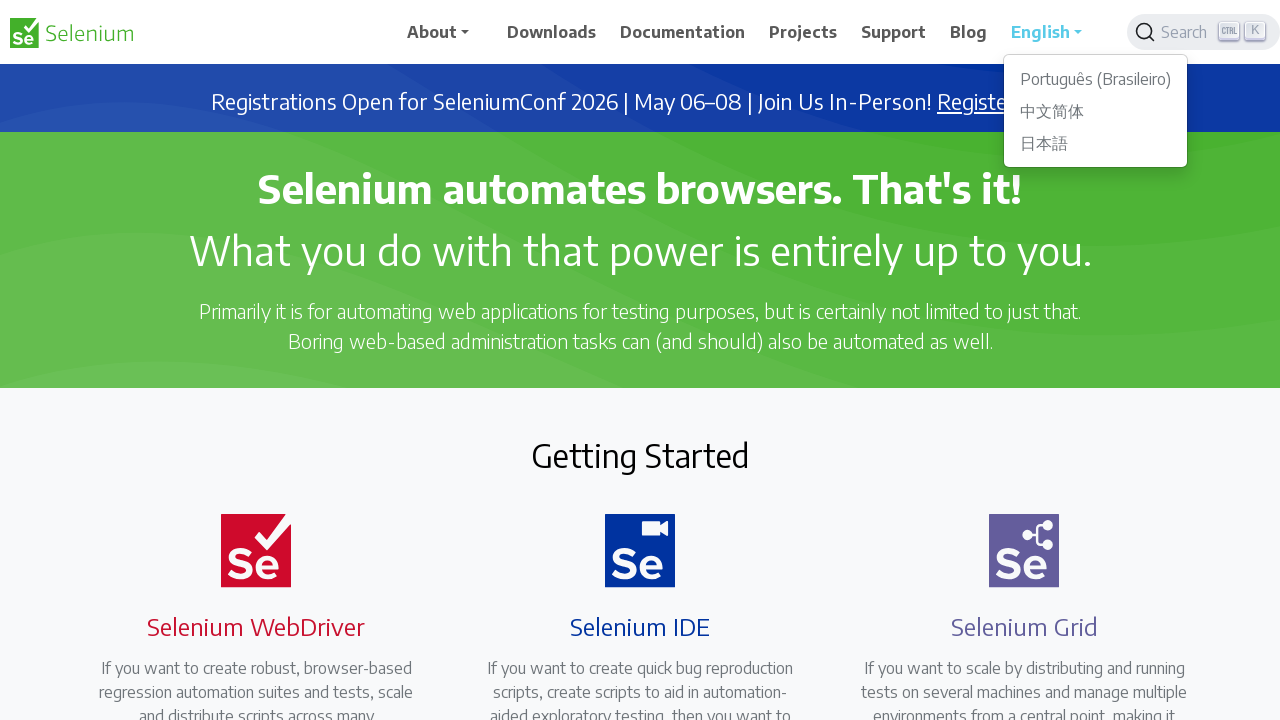